Tests a math quiz page by reading two numbers, calculating their sum, selecting the result from a dropdown, and submitting the form

Starting URL: http://suninjuly.github.io/selects1.html

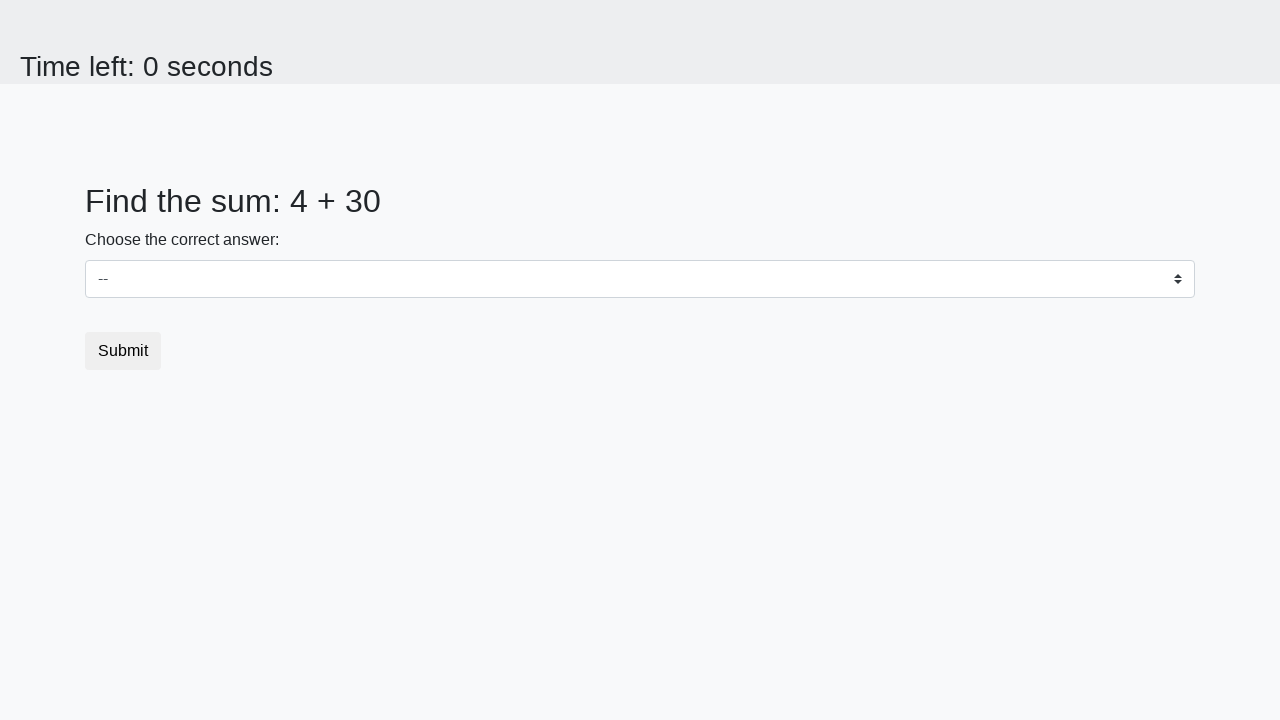

Read first number from #num1 element
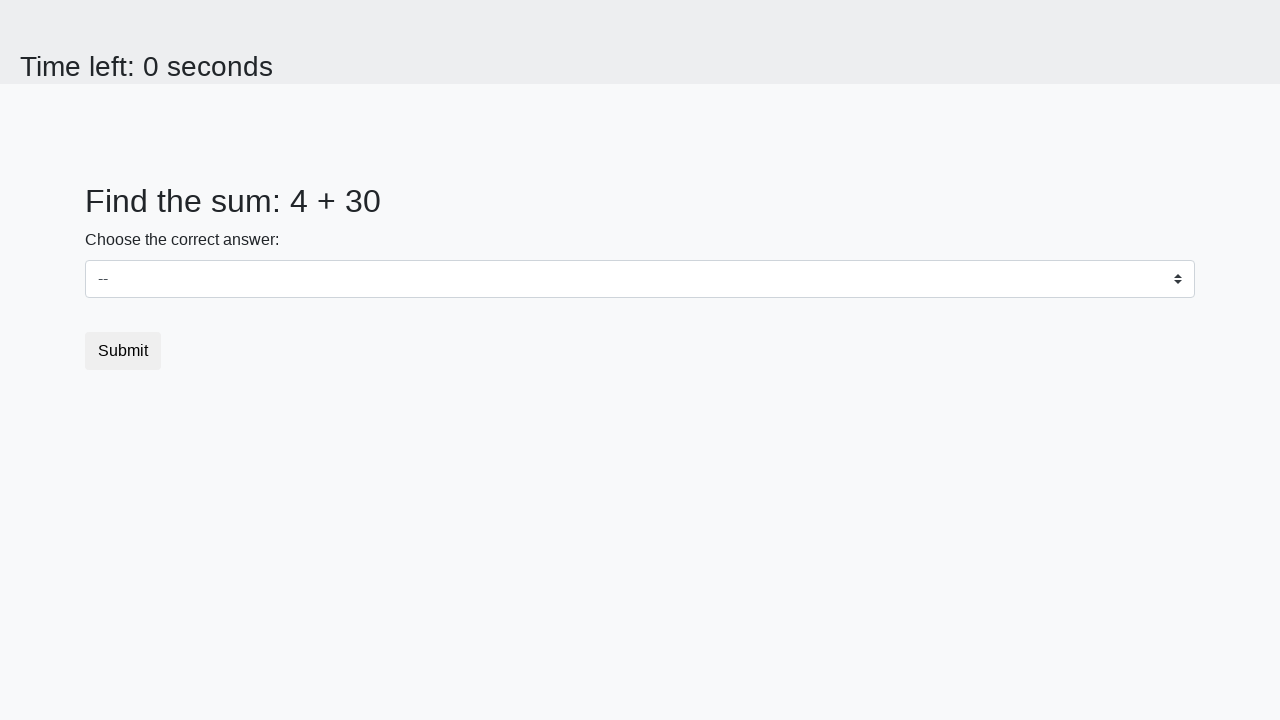

Read second number from #num2 element
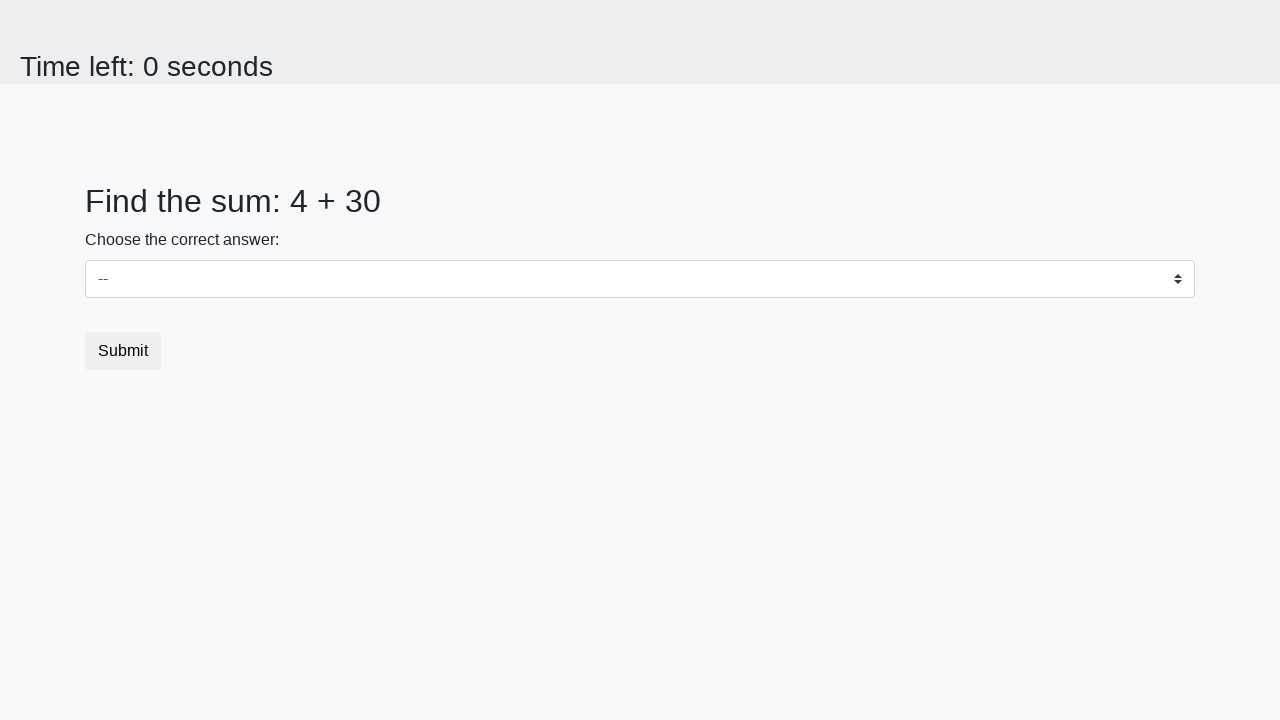

Calculated sum: 4 + 30 = 34
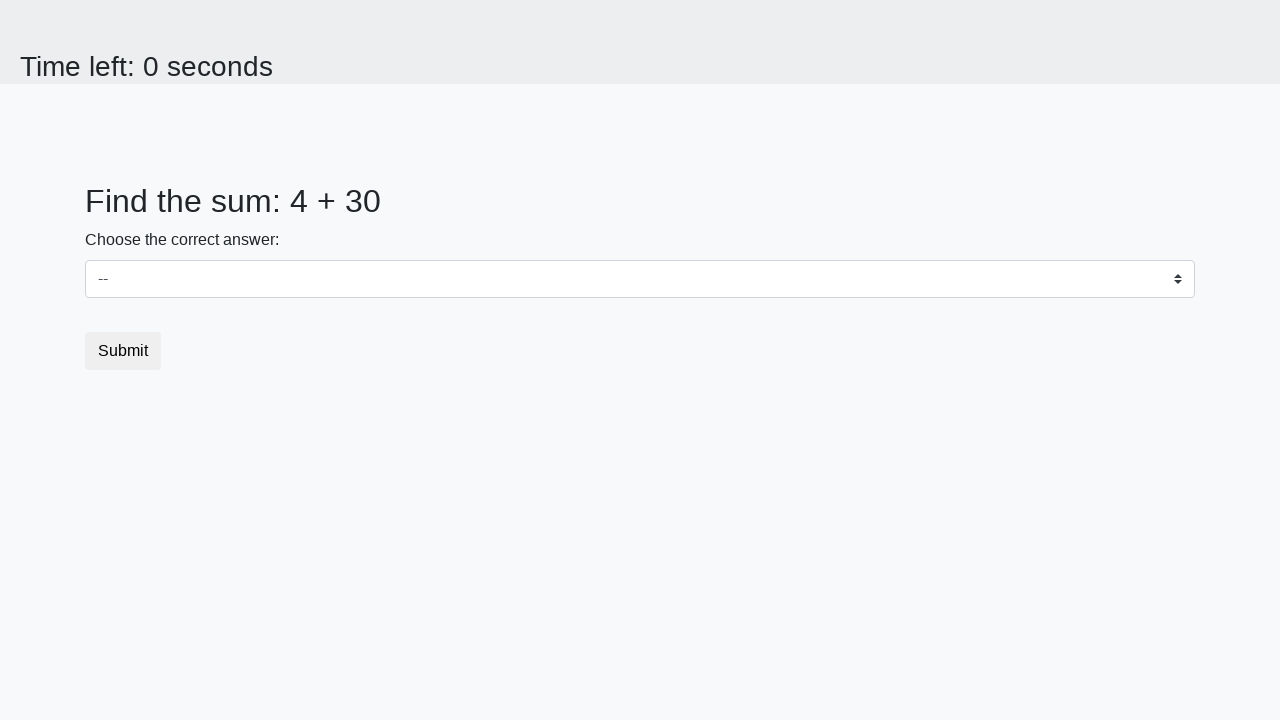

Selected 34 from dropdown menu on select
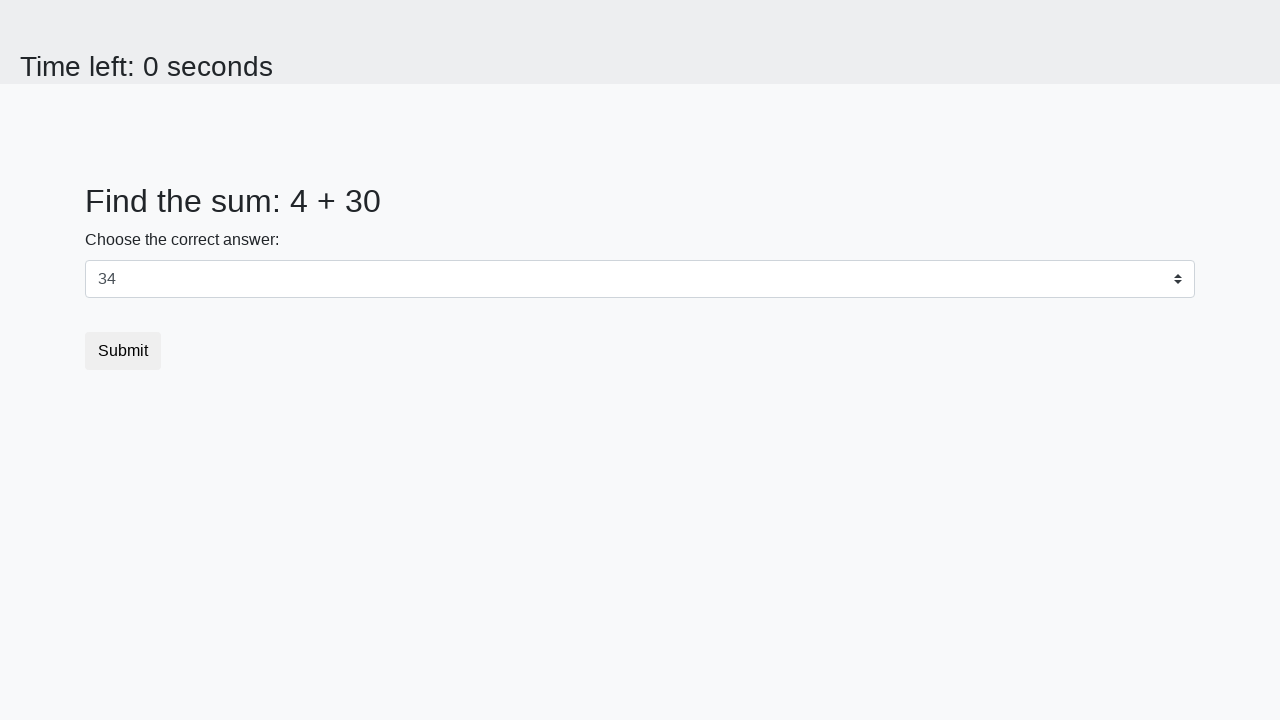

Clicked submit button to complete math quiz at (123, 351) on button[type='submit']
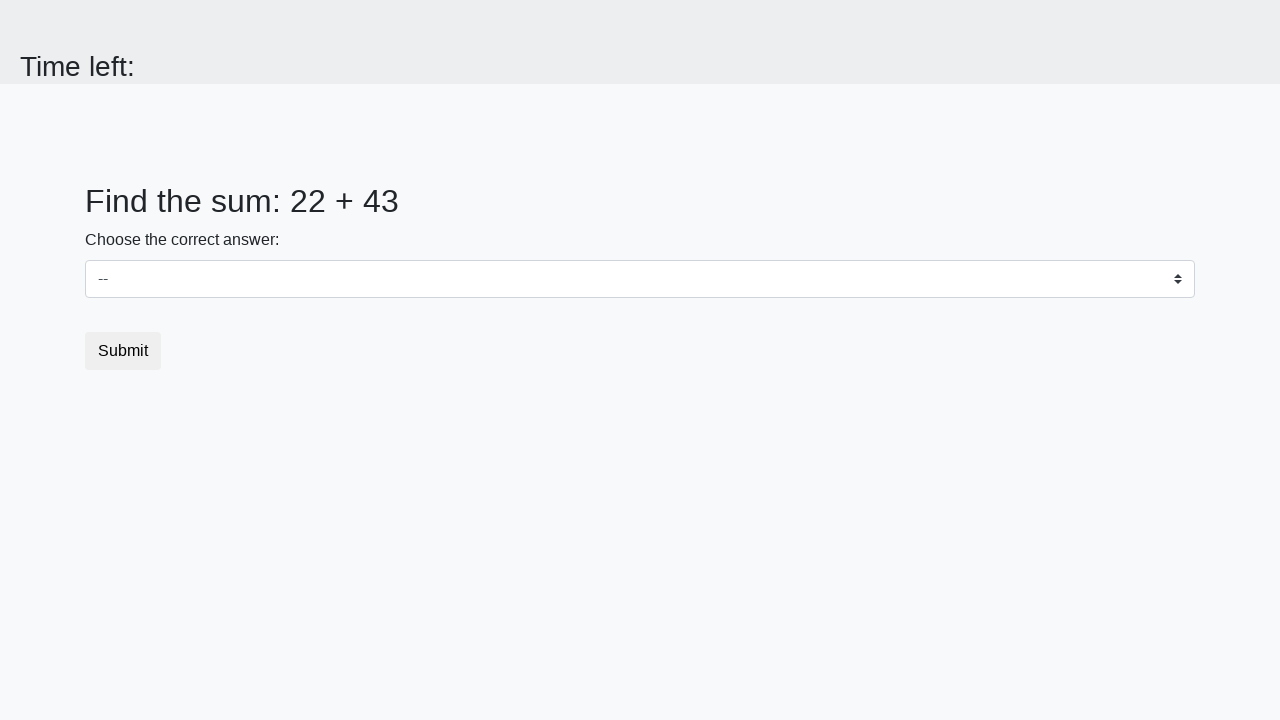

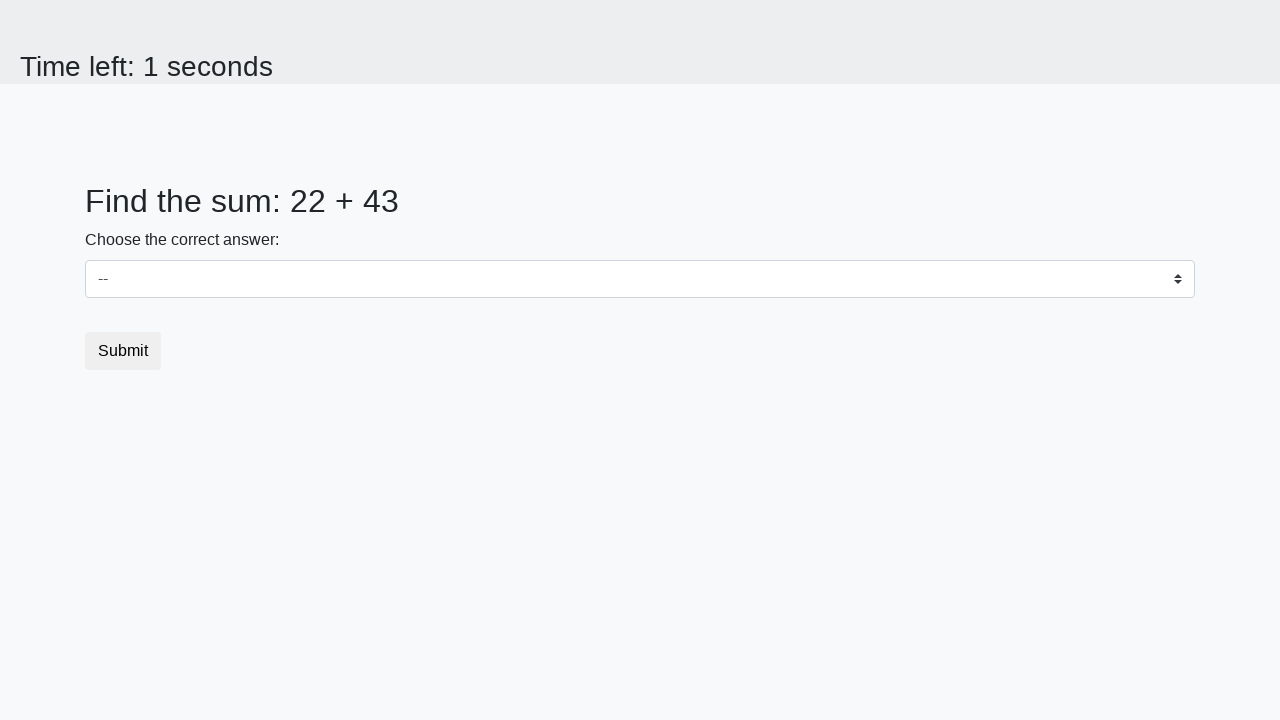